Tests the search functionality on an OpenCart store by entering "phone" in the search field, clicking the search button, and verifying that at least one product appears in the results.

Starting URL: https://naveenautomationlabs.com/opencart/

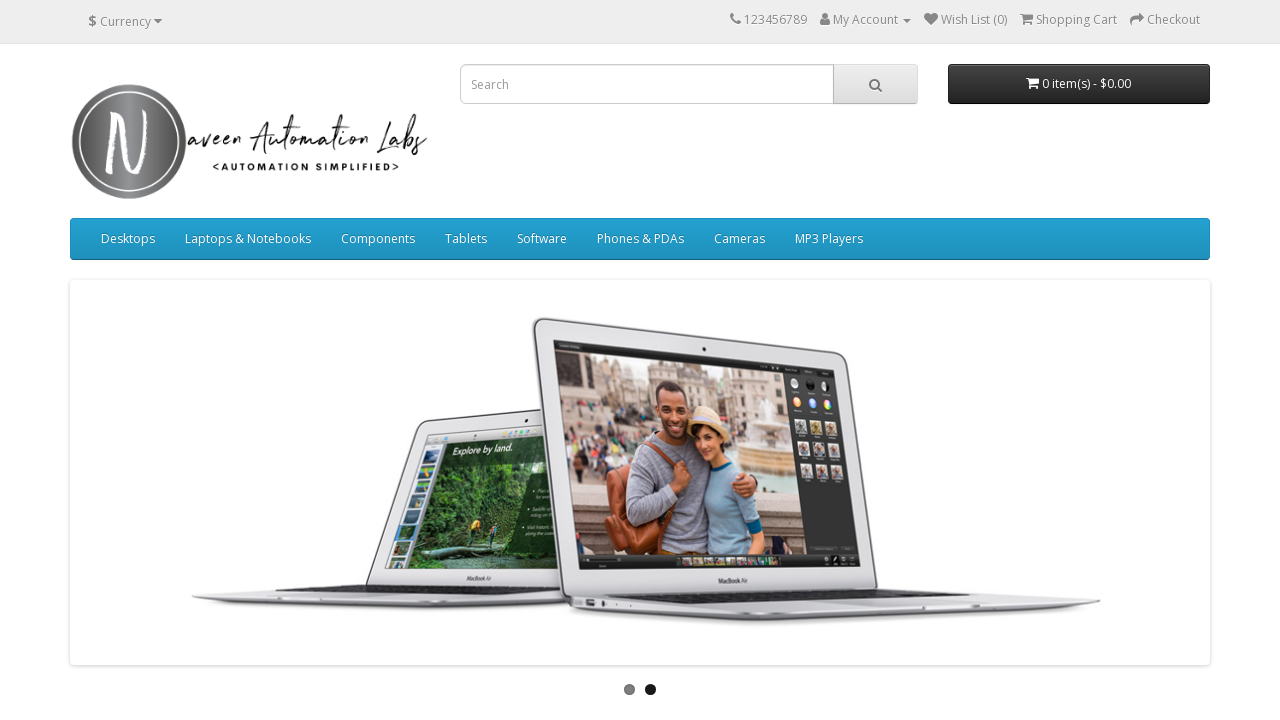

Filled search field with 'phone' on #search input[name='search']
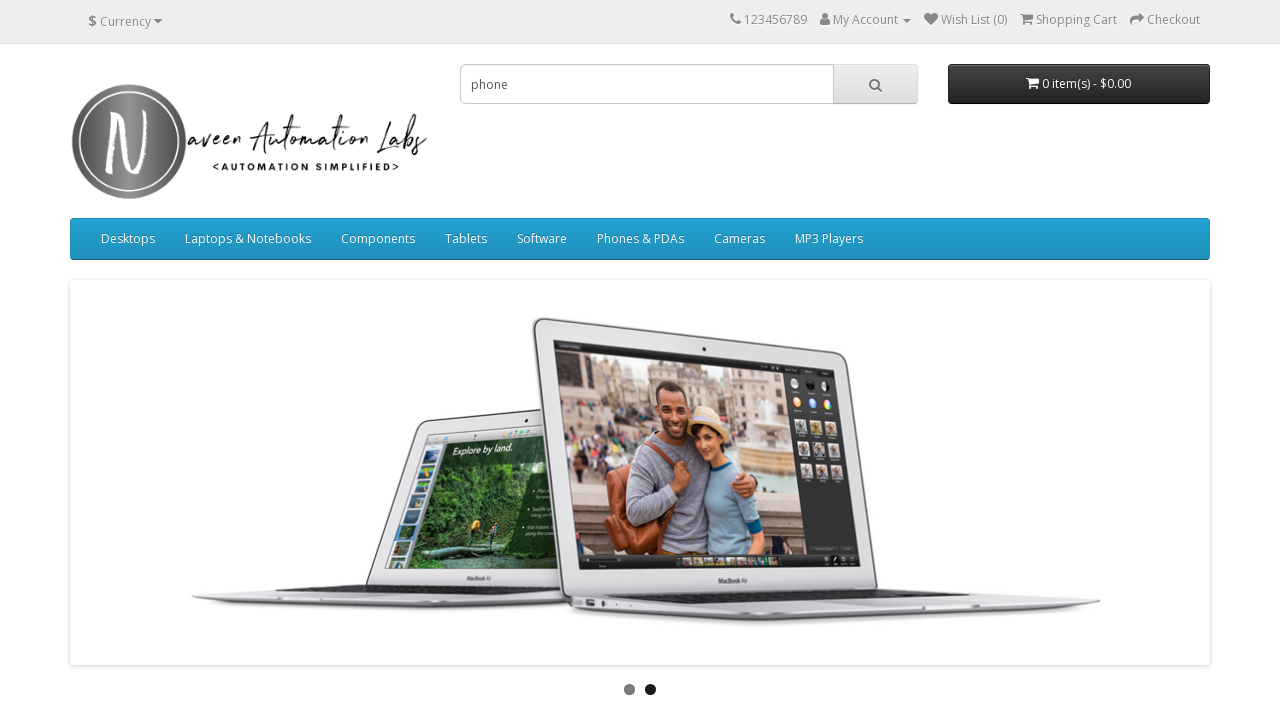

Clicked search button to execute search at (875, 84) on #search button[type='button']
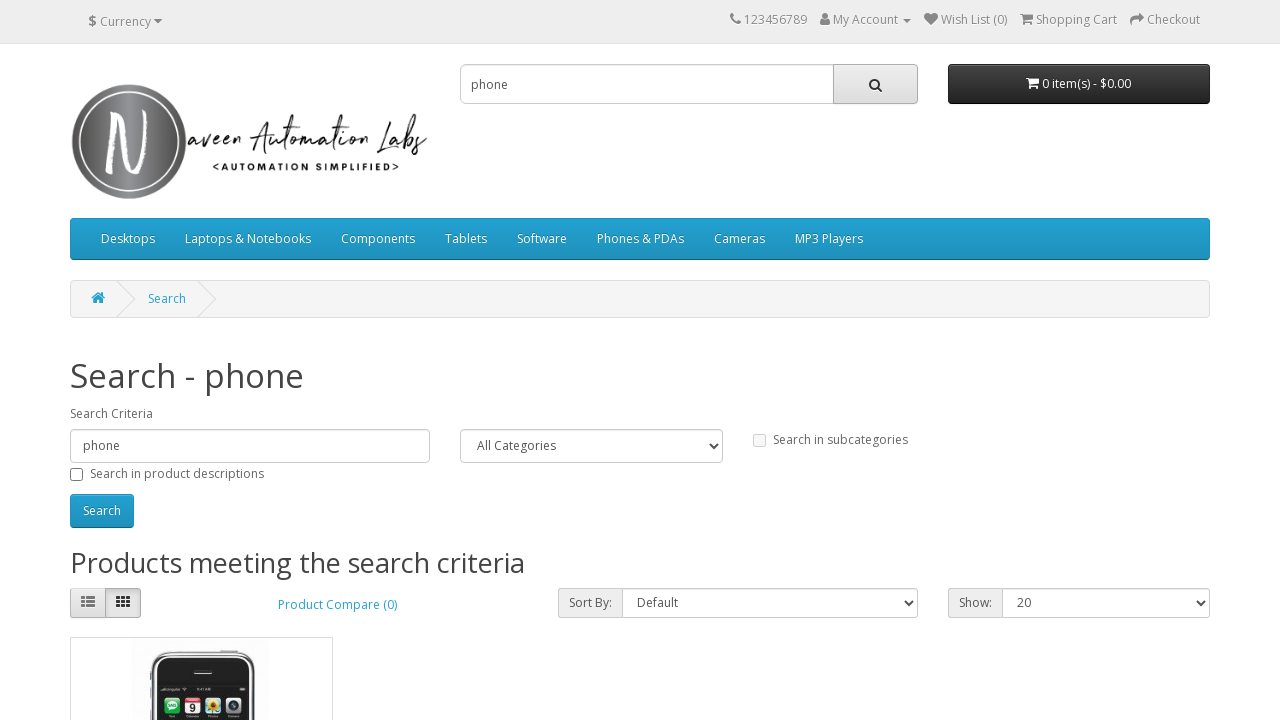

Product results loaded successfully
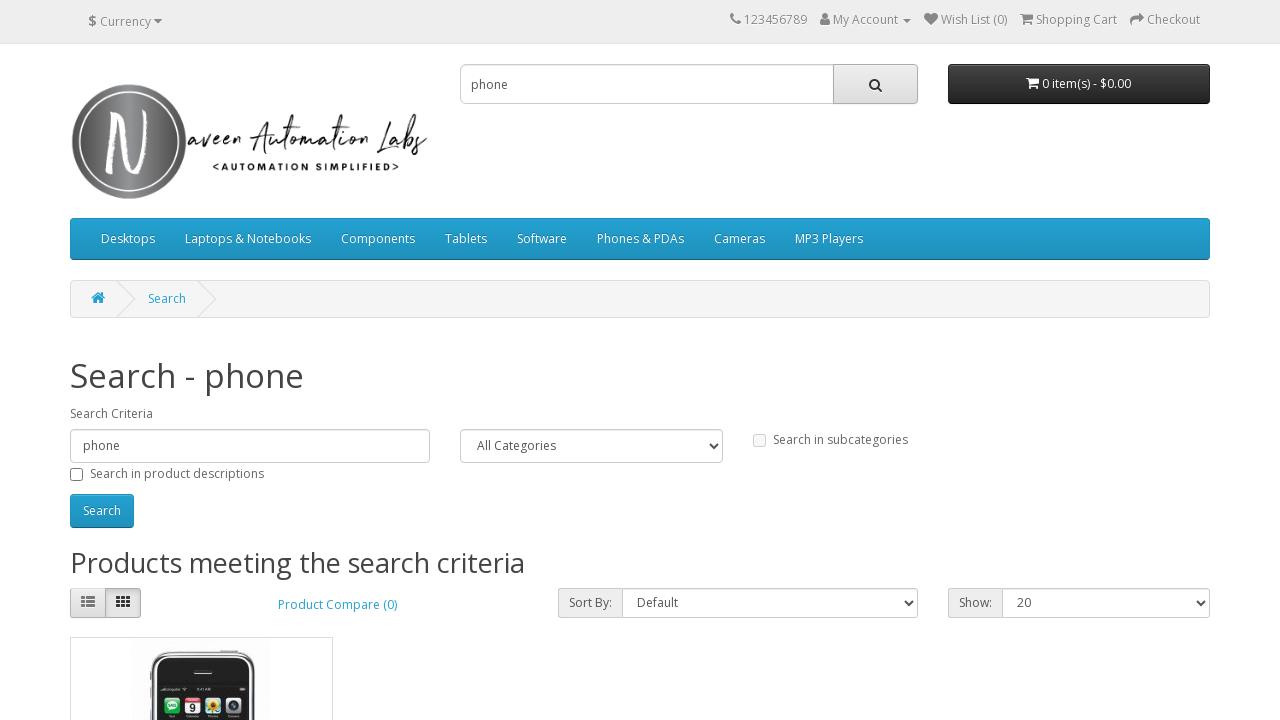

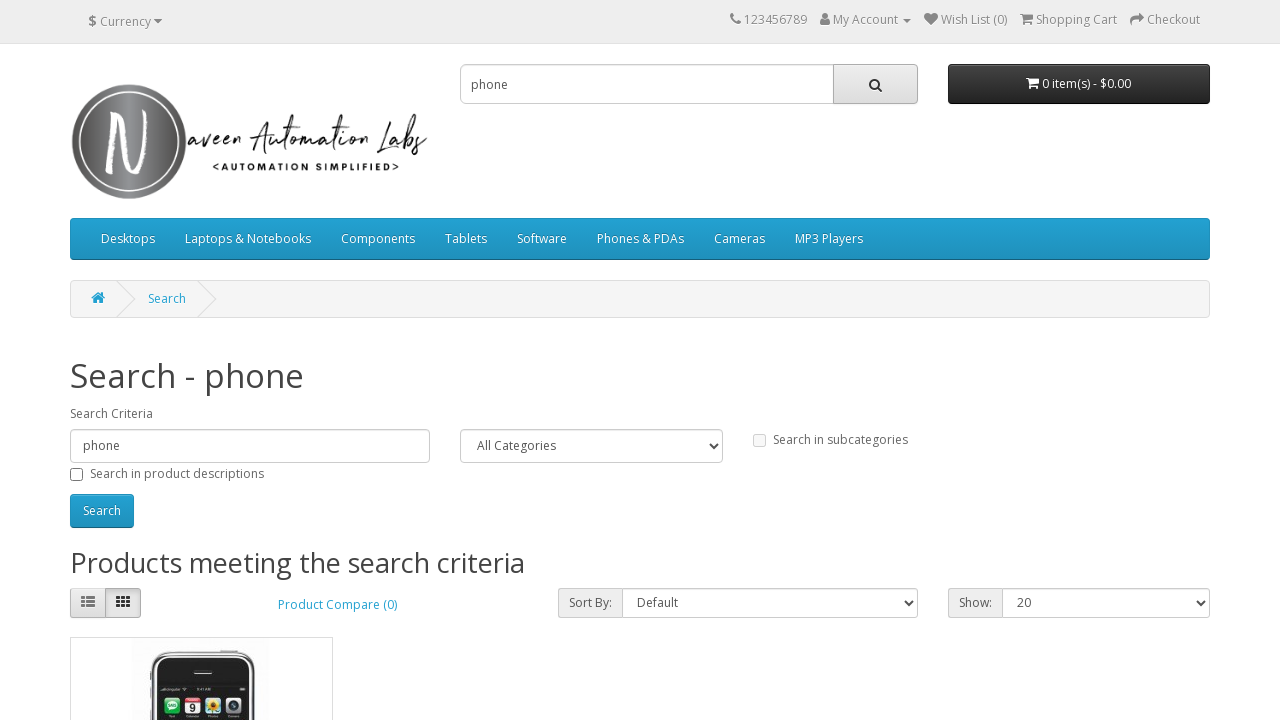